Tests interaction with a dynamic table by reading table headers and data, then clicking on a specific link in the Ola row

Starting URL: http://seleniumpractise.blogspot.com/2021/08/

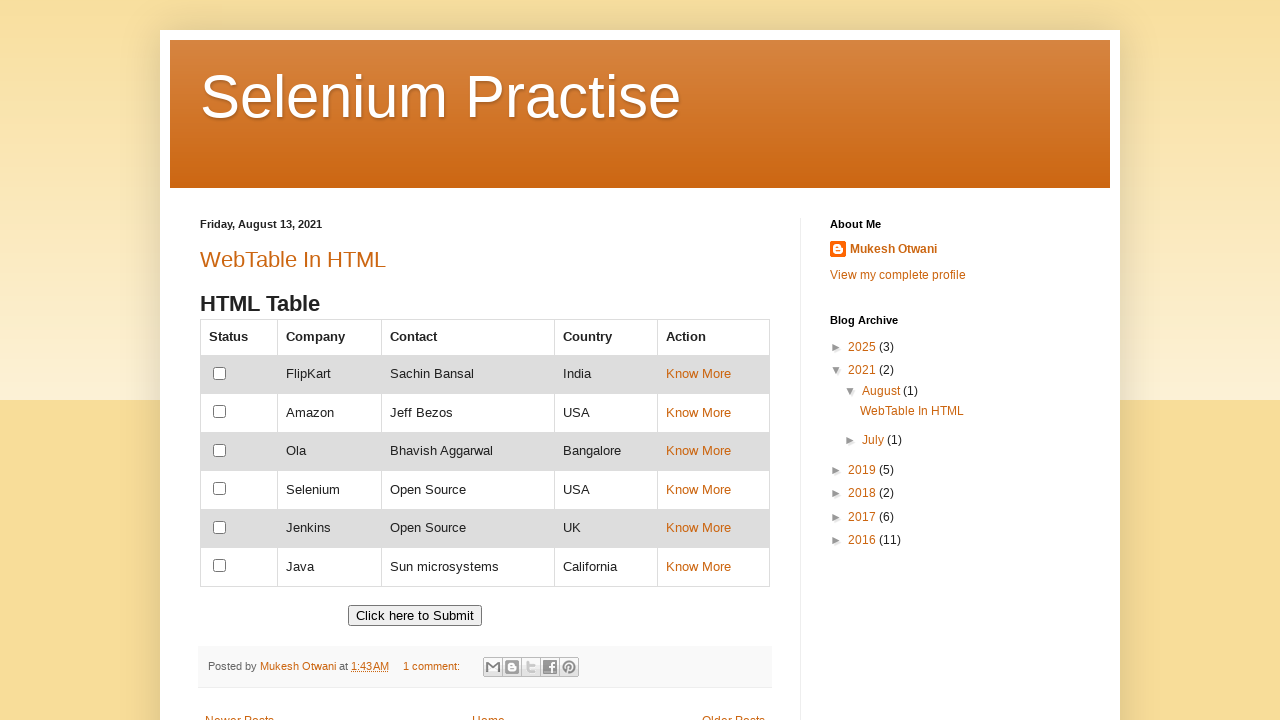

Waited for dynamic table to be present
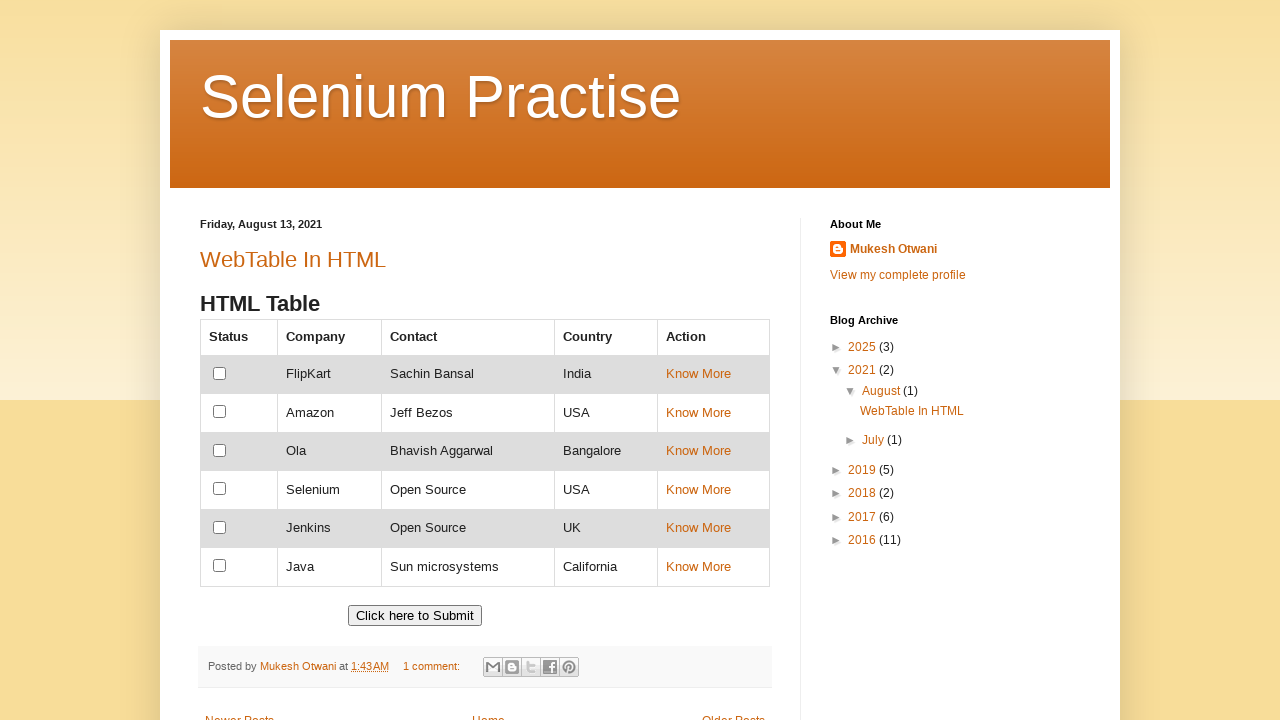

Retrieved all table headers
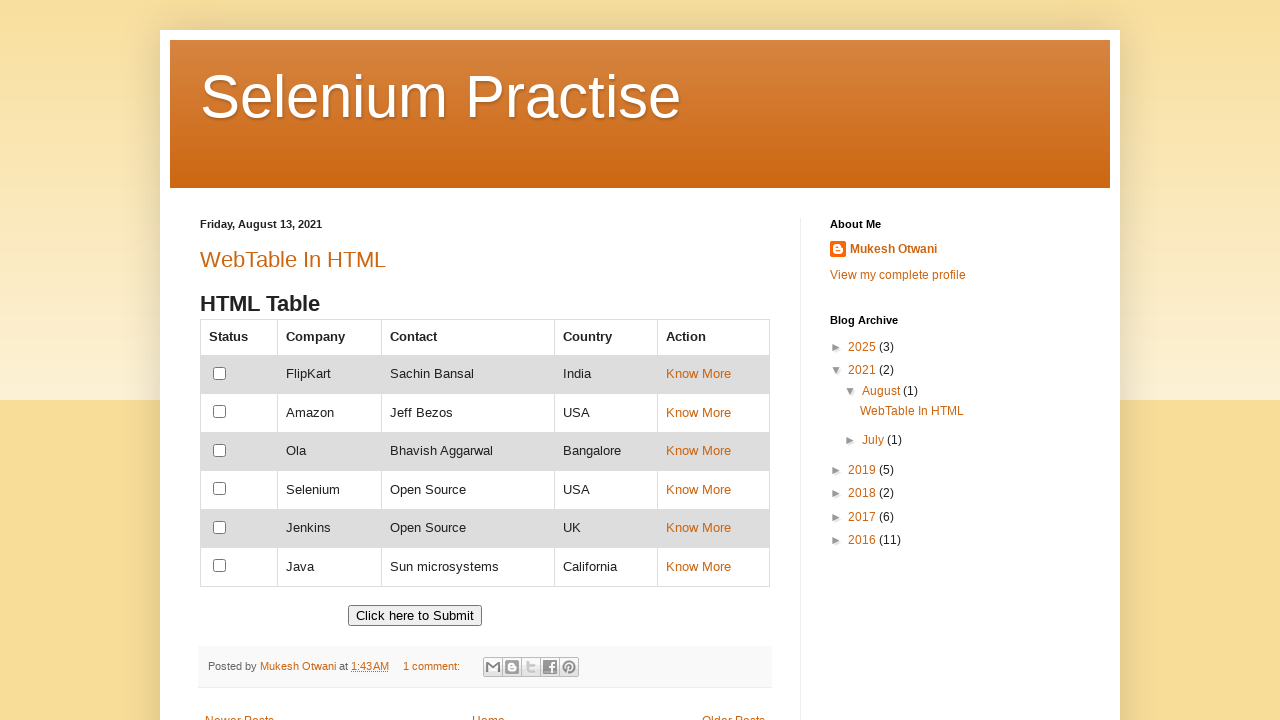

Retrieved all table data cells
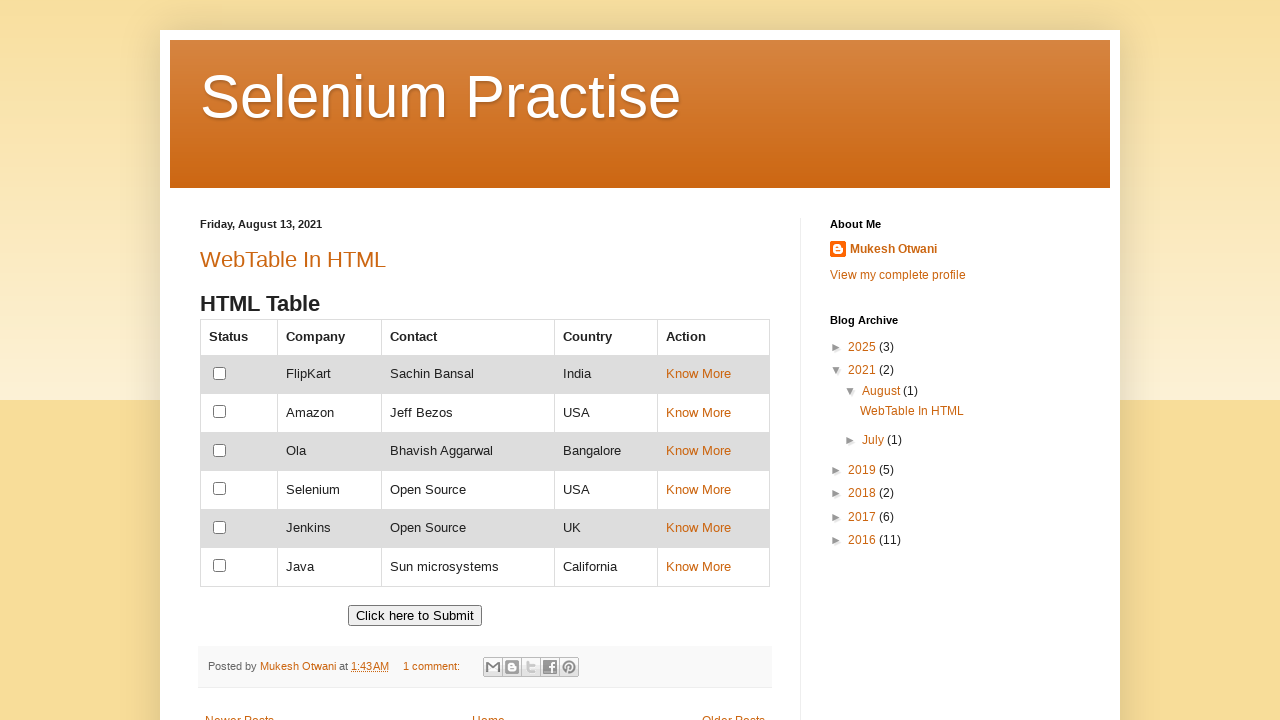

Clicked link in the Ola row (4th column) at (698, 451) on xpath=//td[text()='Ola']//following-sibling::td[3]//a
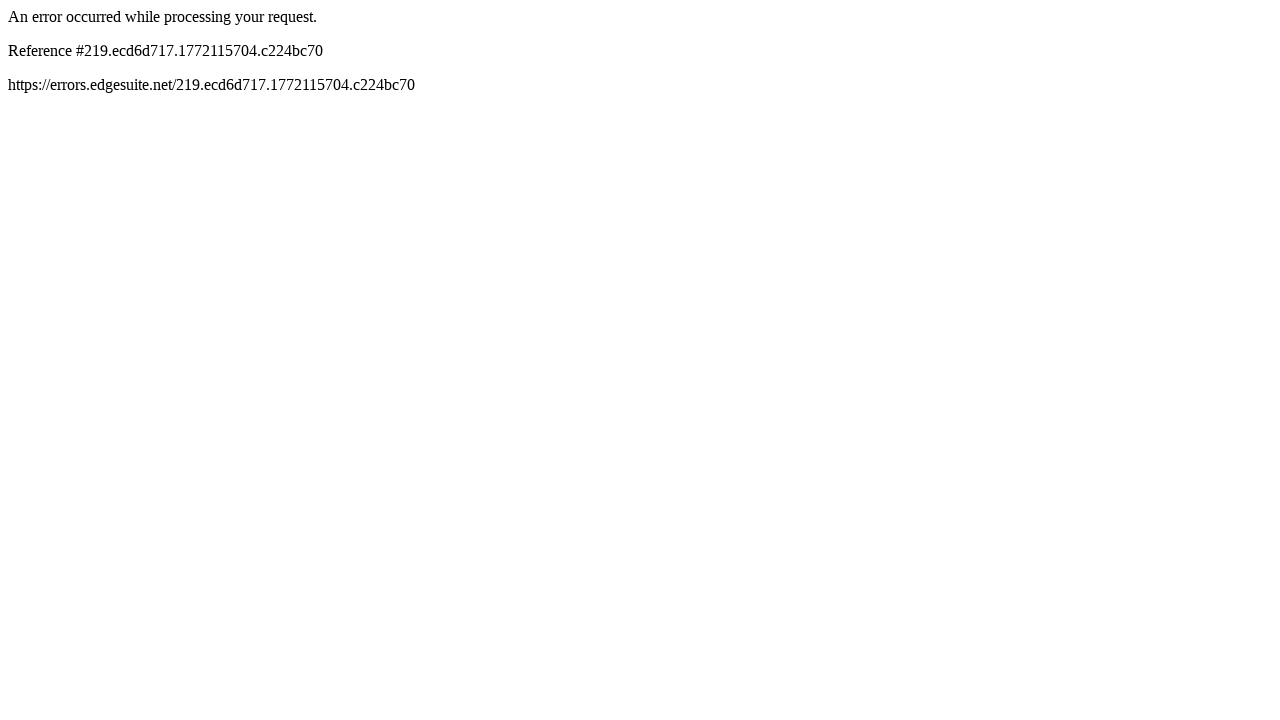

Waited 3 seconds for navigation or action to complete
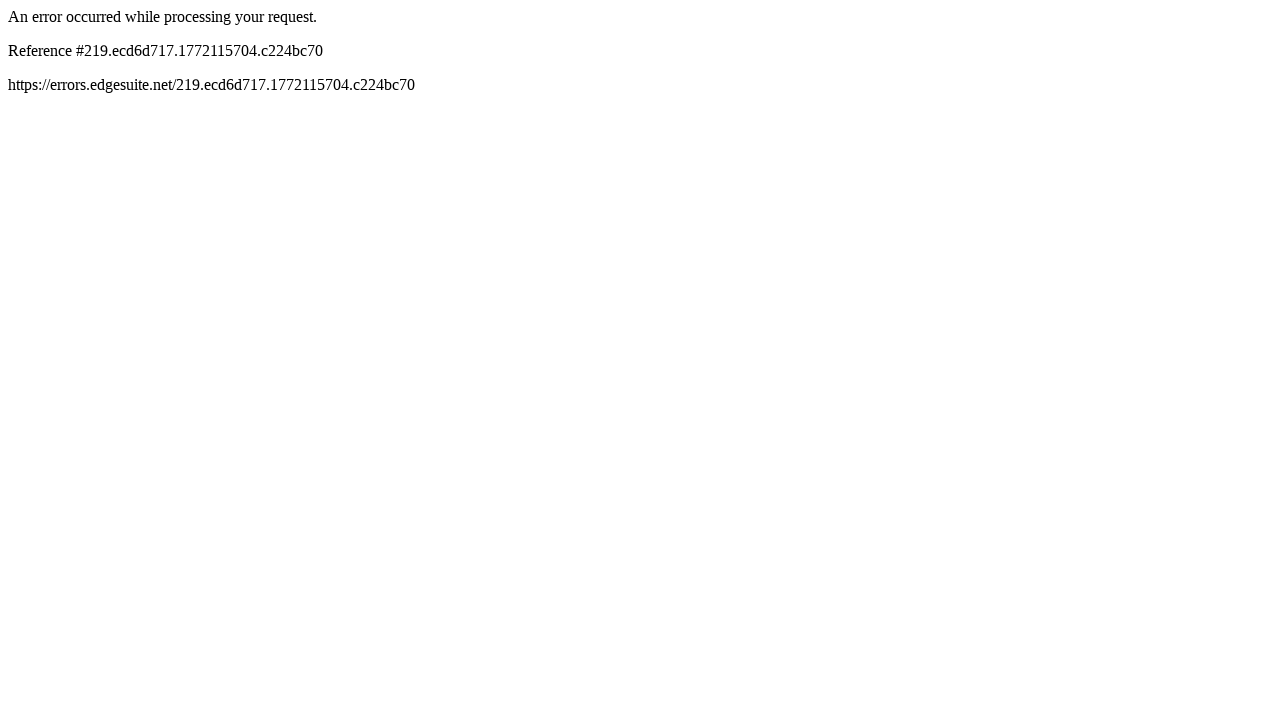

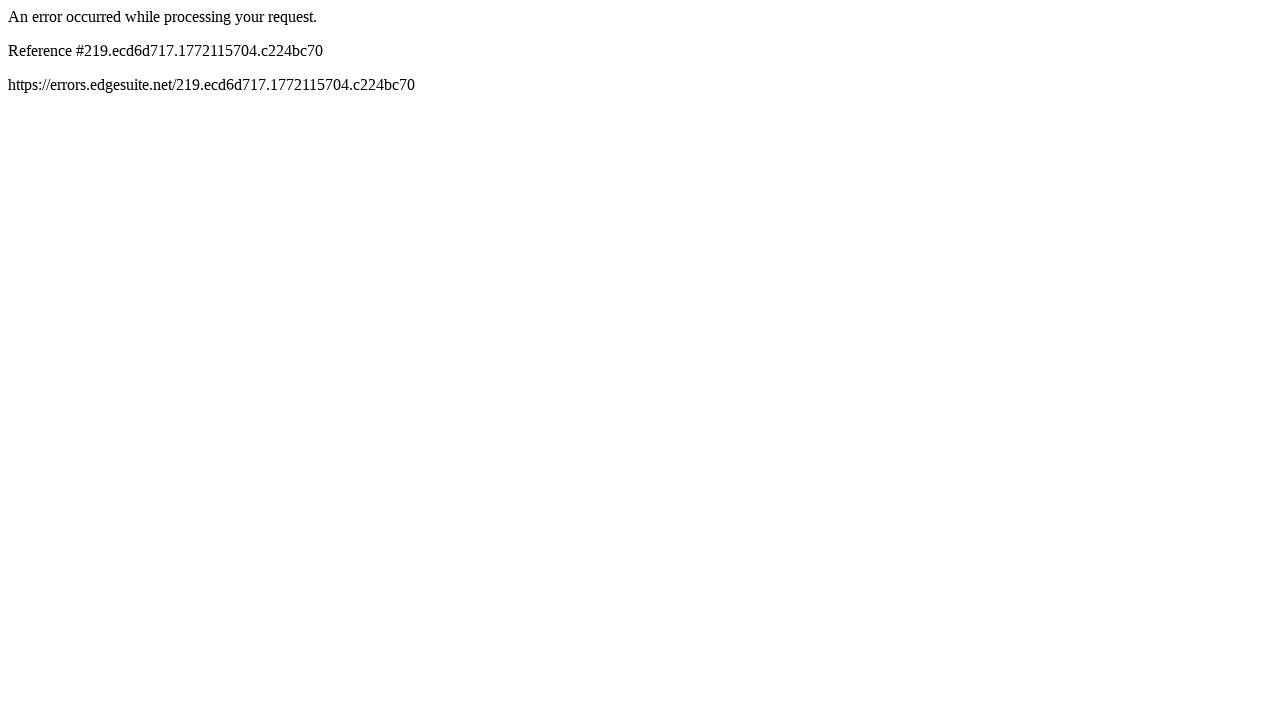